Tests the subscription functionality on the homepage by entering an email address and clicking the subscribe button

Starting URL: http://automationexercise.com

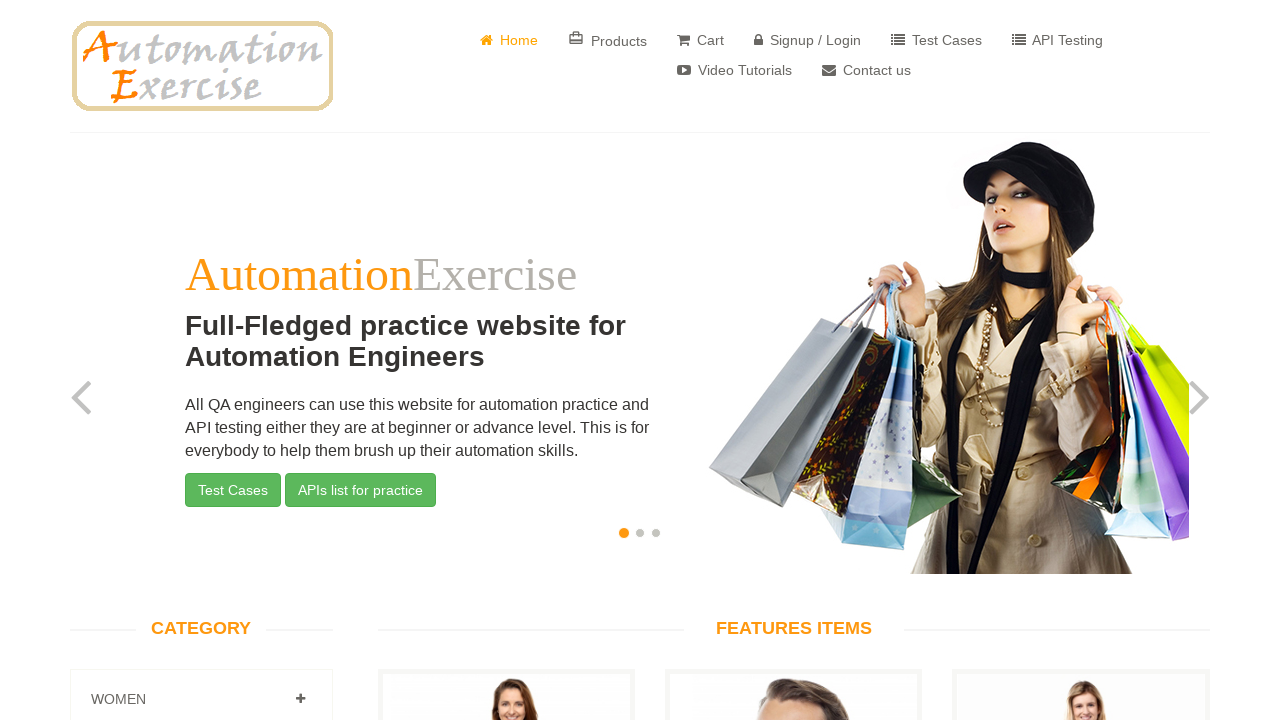

Filled subscription email field with 'random_user_847@testmail.com' on #susbscribe_email
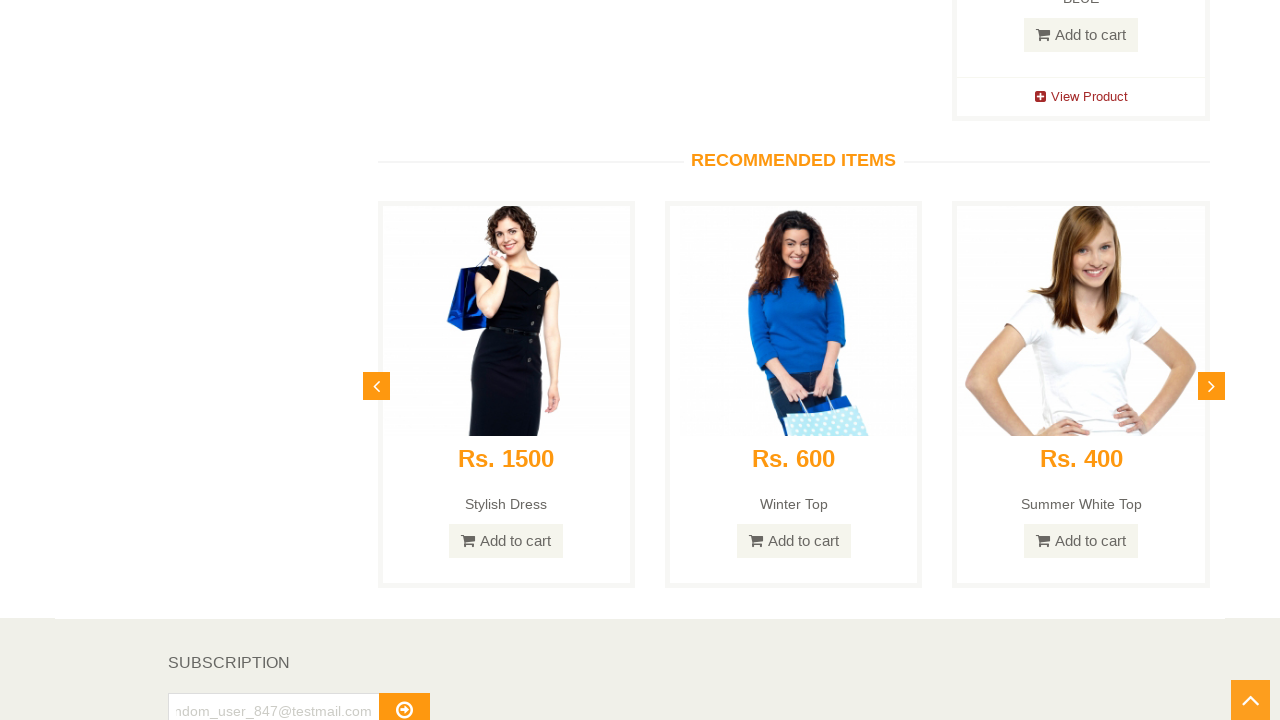

Clicked subscribe button to submit email subscription at (404, 710) on #subscribe i
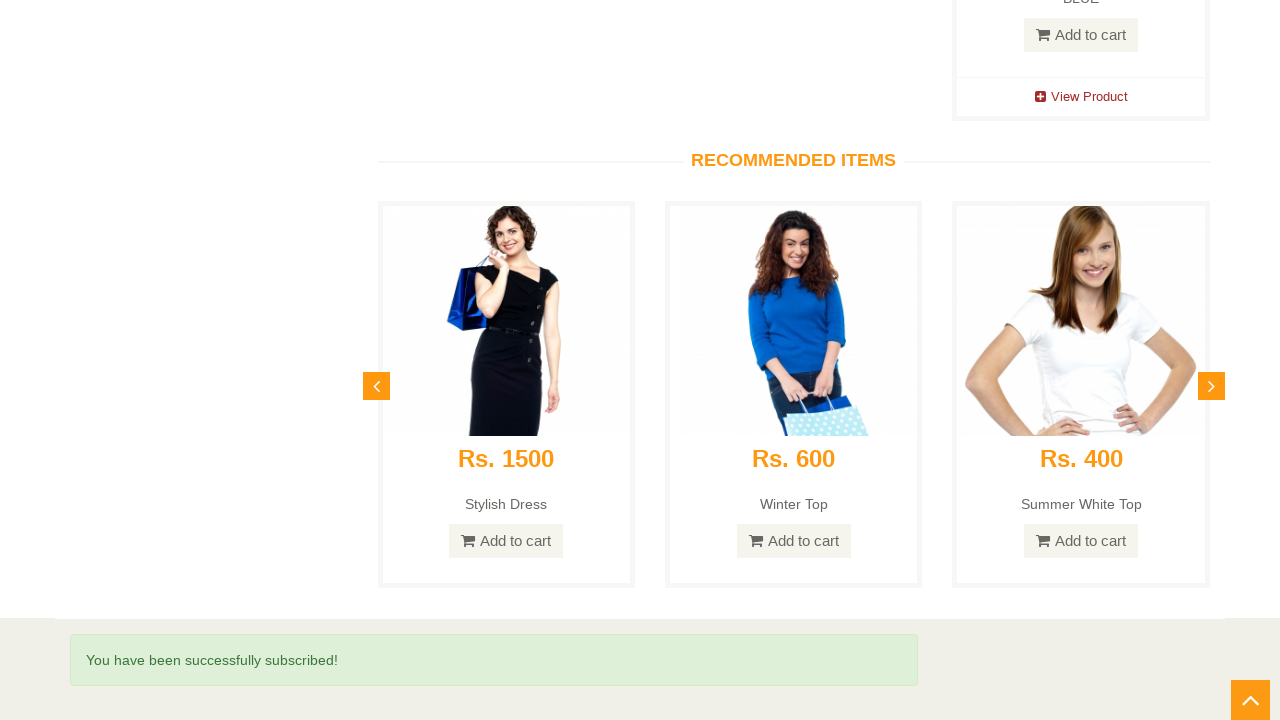

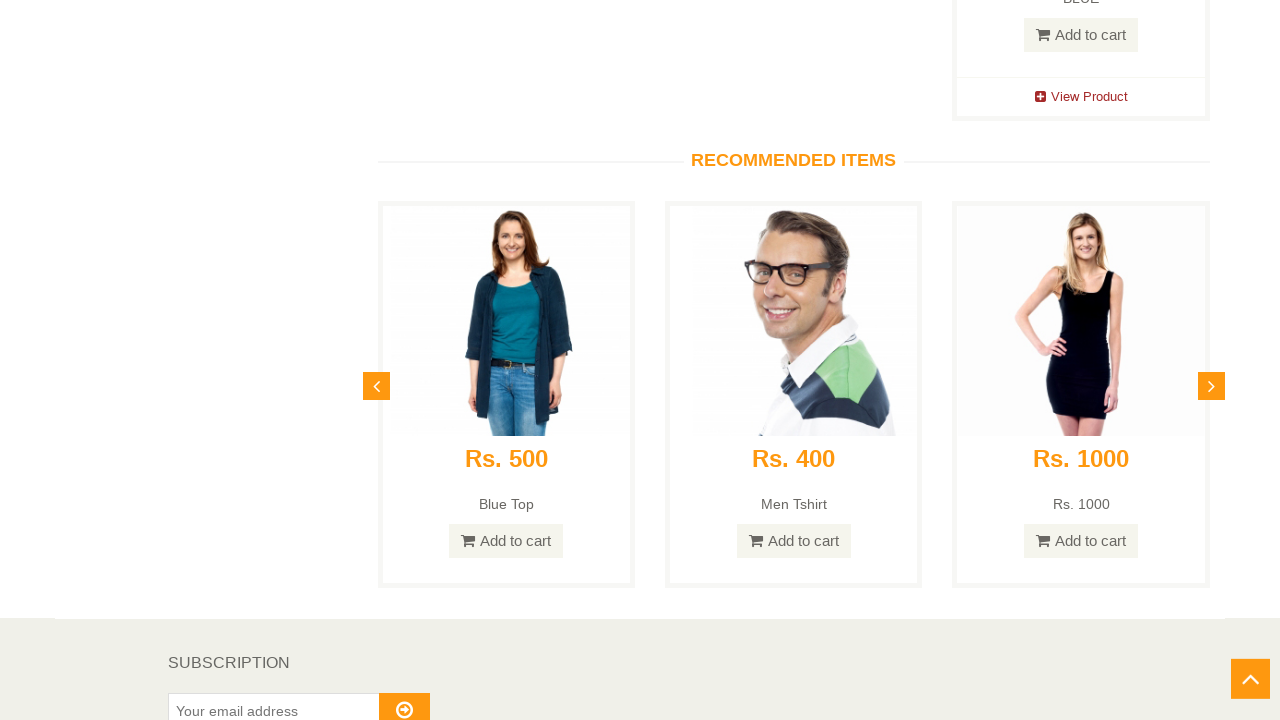